Tests textarea functionality by filling in text and submitting the form, then verifies the confirmation message

Starting URL: https://www.selenium.dev/selenium/web/web-form.html

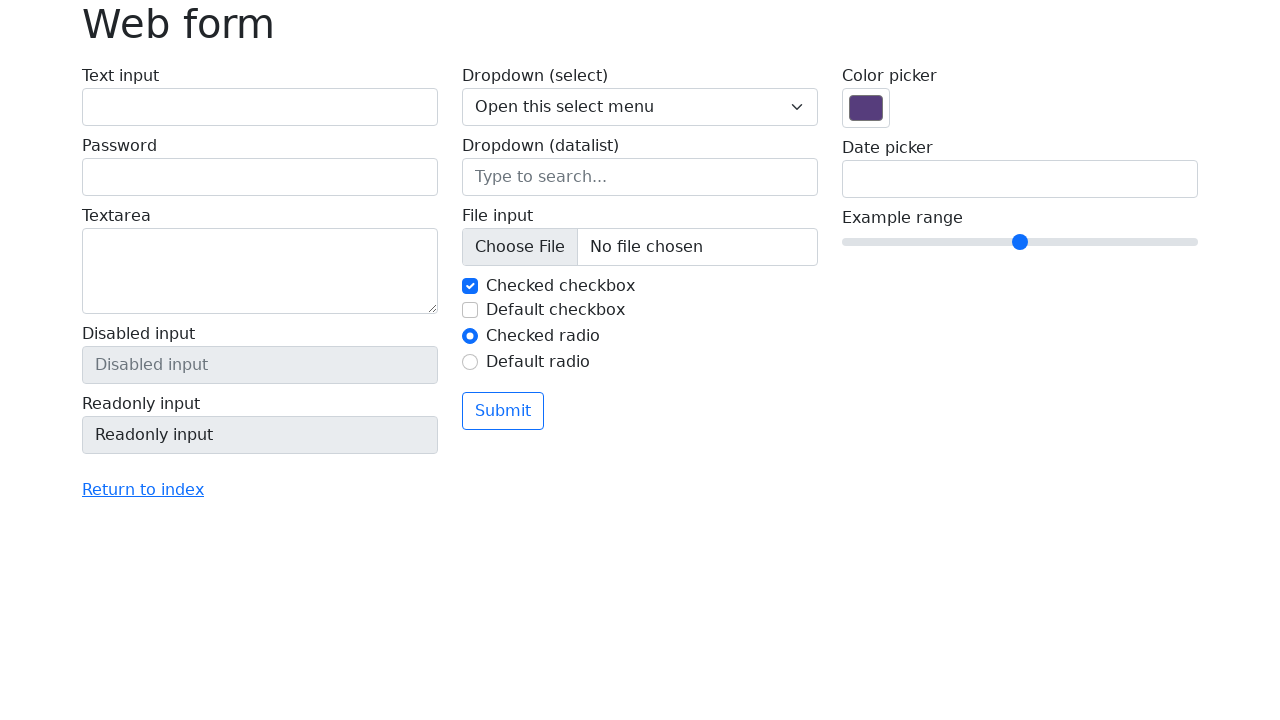

Filled textarea field with 'Selenium Test' on textarea[name='my-textarea']
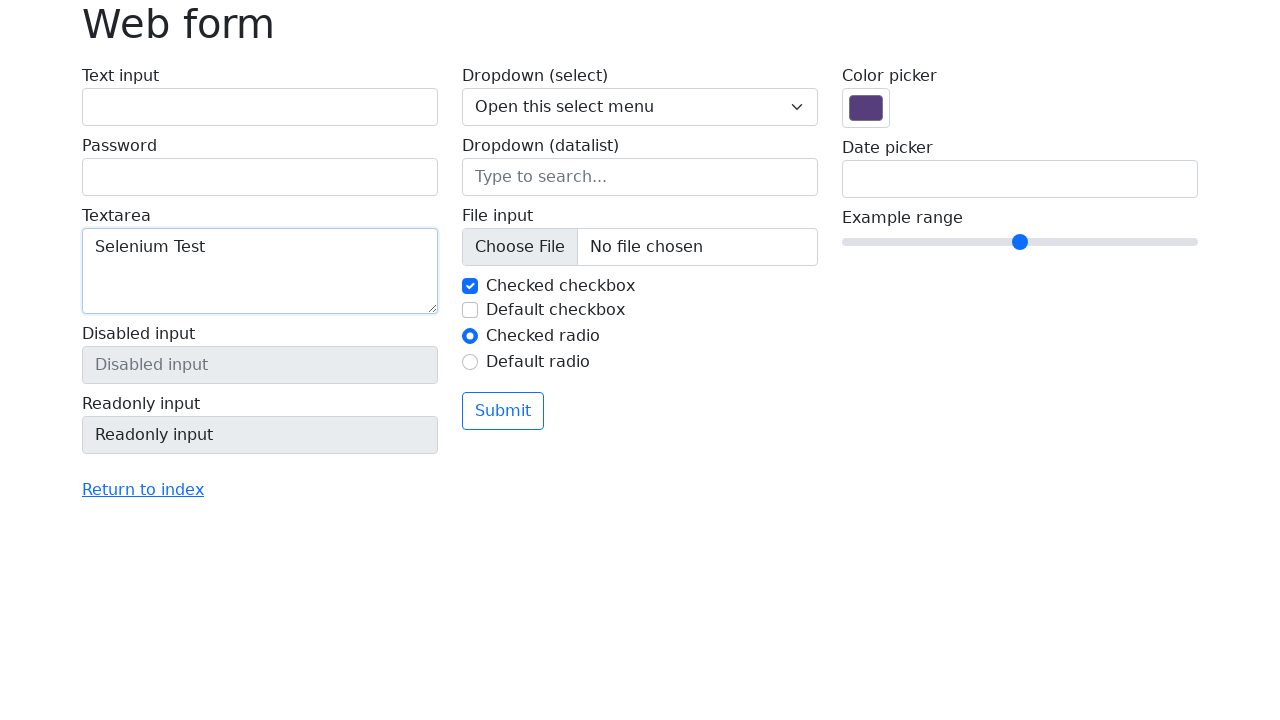

Clicked submit button to submit the form at (503, 411) on button
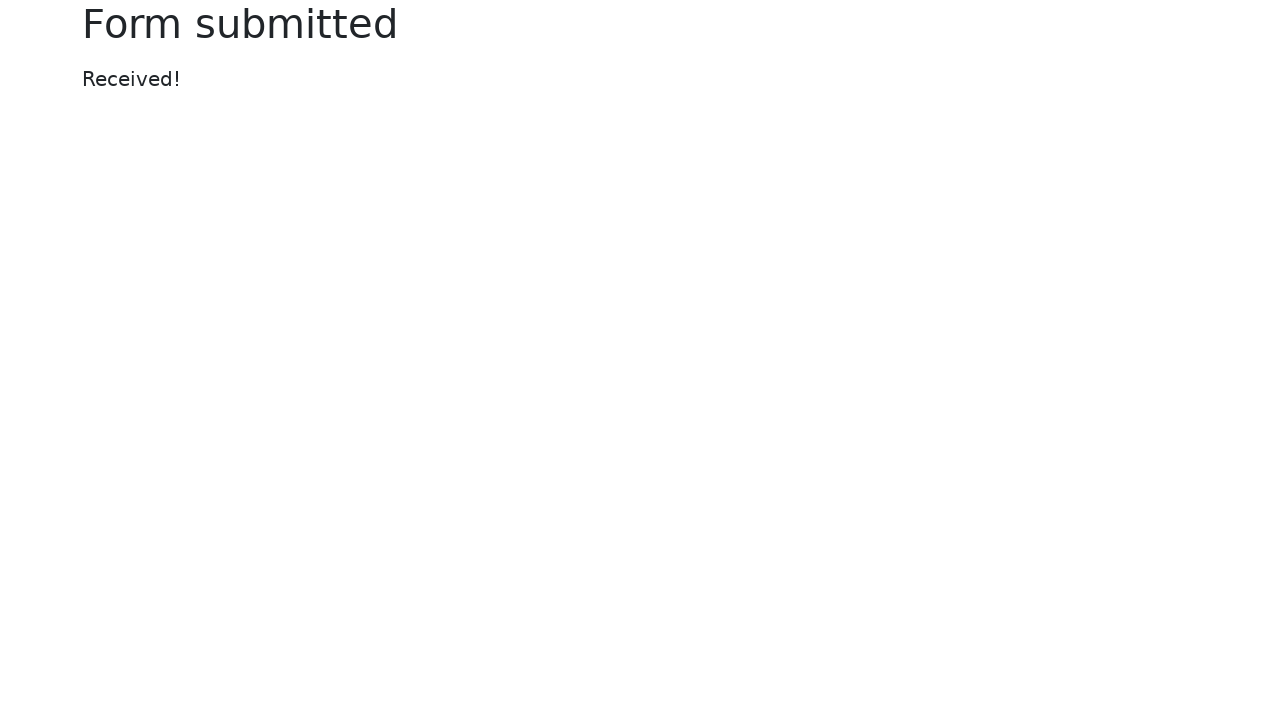

Confirmation message appeared
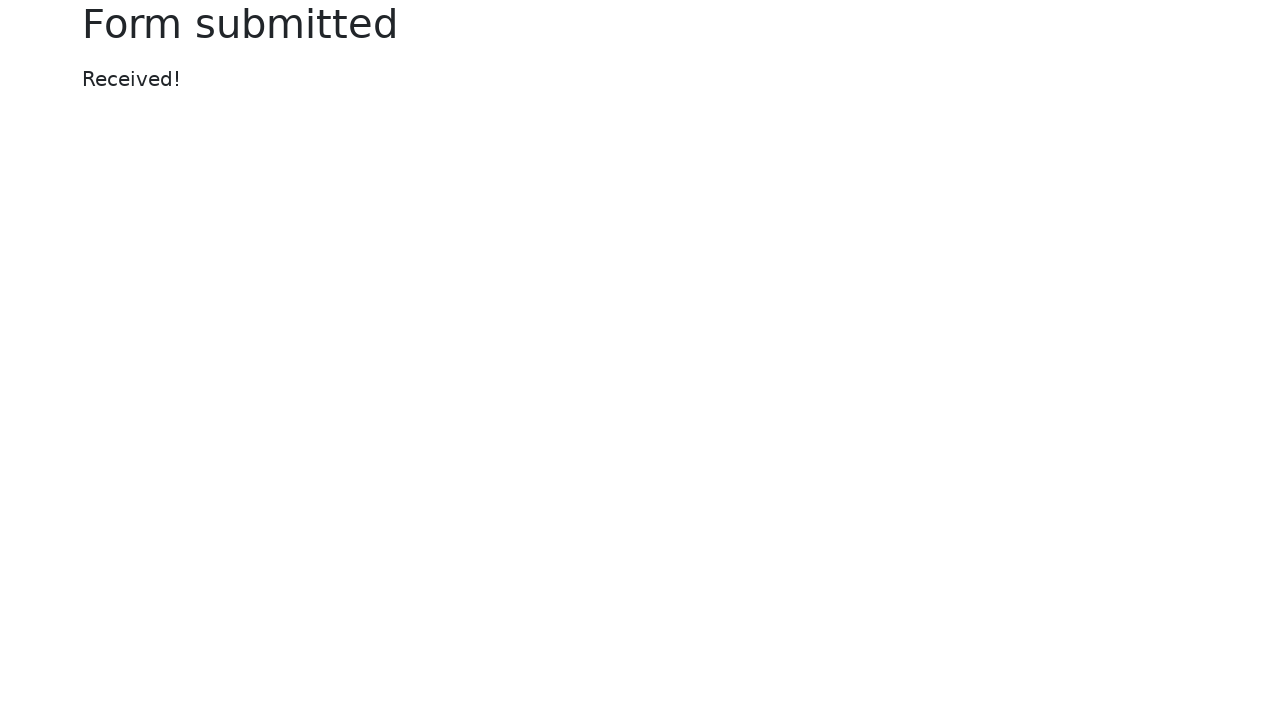

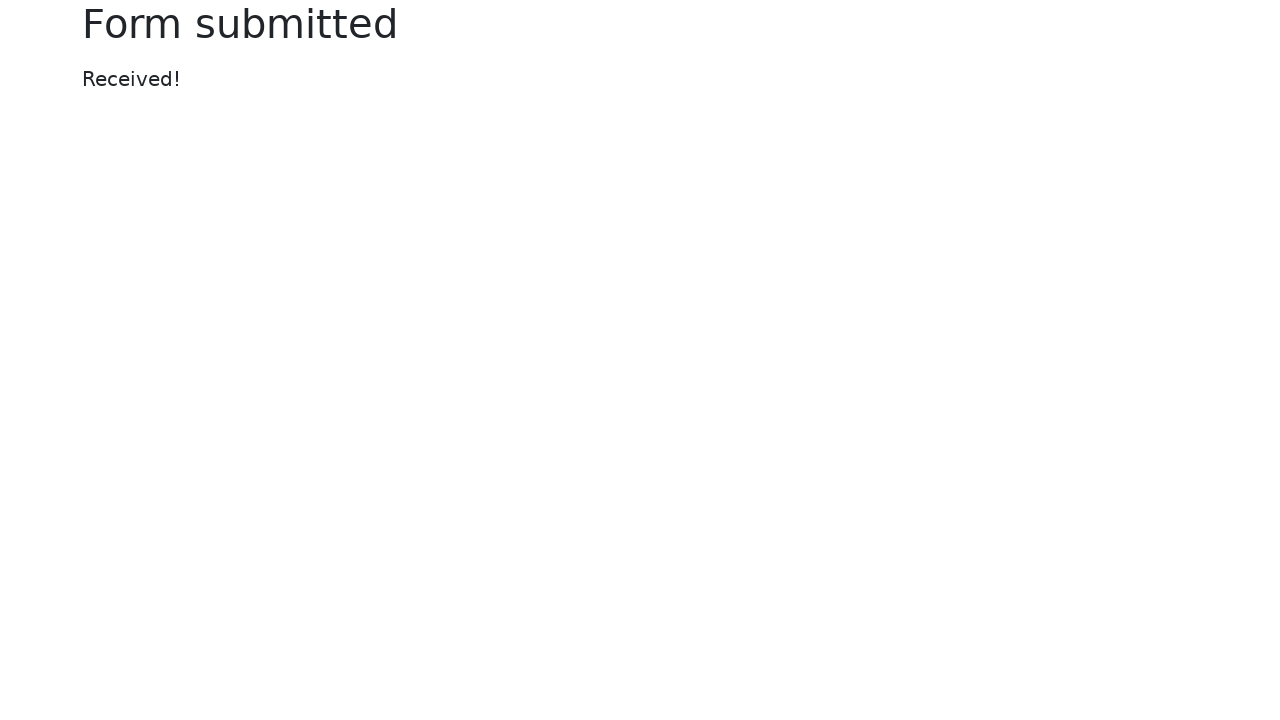